Tests that a todo item is removed when edited to an empty string

Starting URL: https://demo.playwright.dev/todomvc

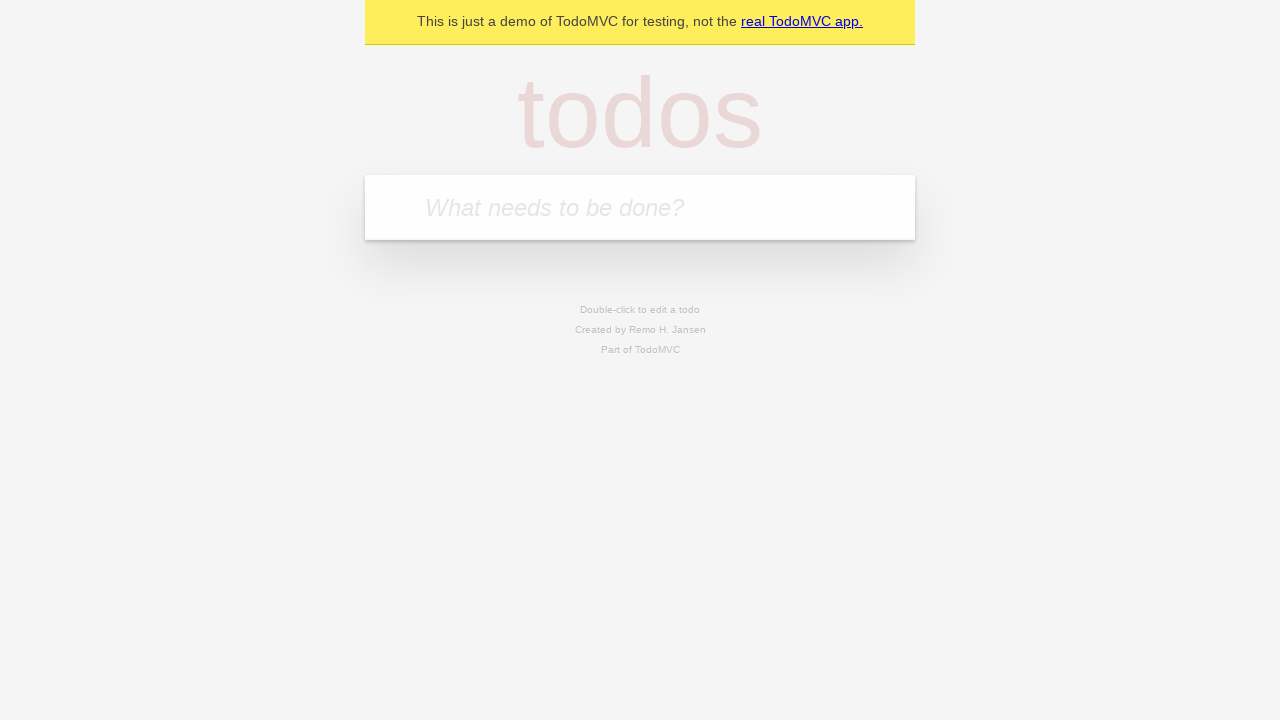

Filled todo input with 'buy some cheese' on internal:attr=[placeholder="What needs to be done?"i]
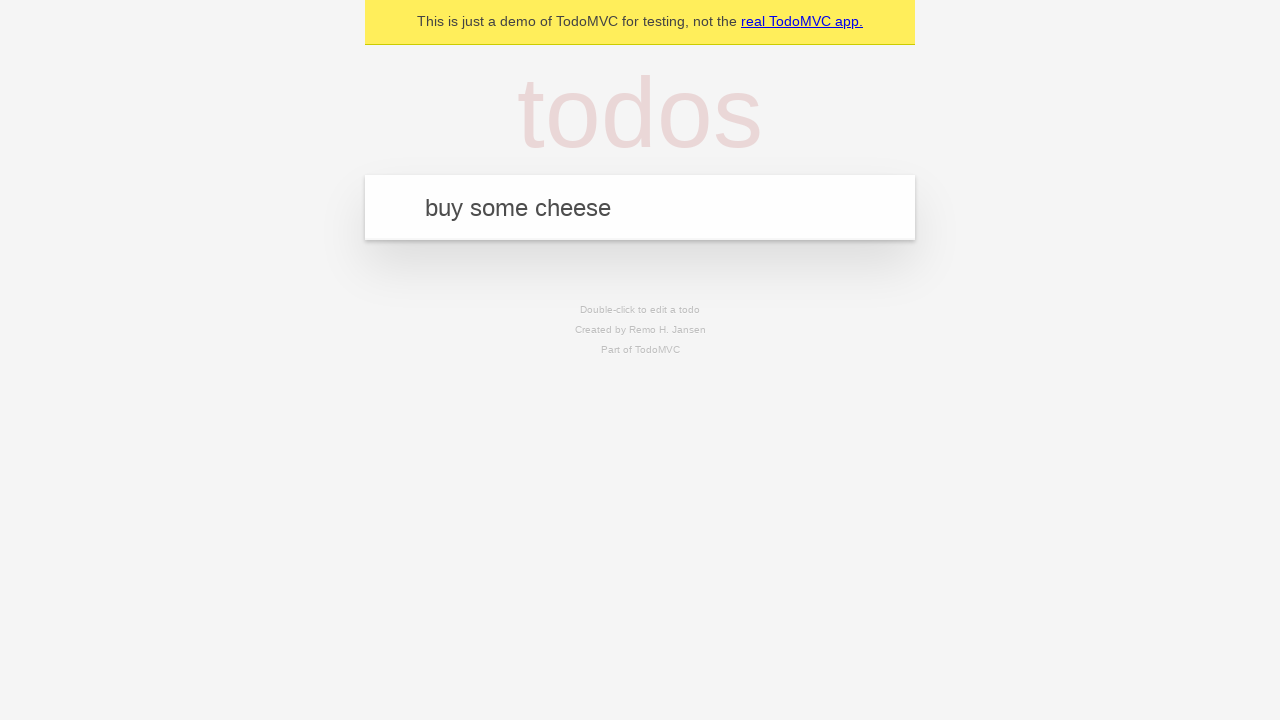

Pressed Enter to create todo 'buy some cheese' on internal:attr=[placeholder="What needs to be done?"i]
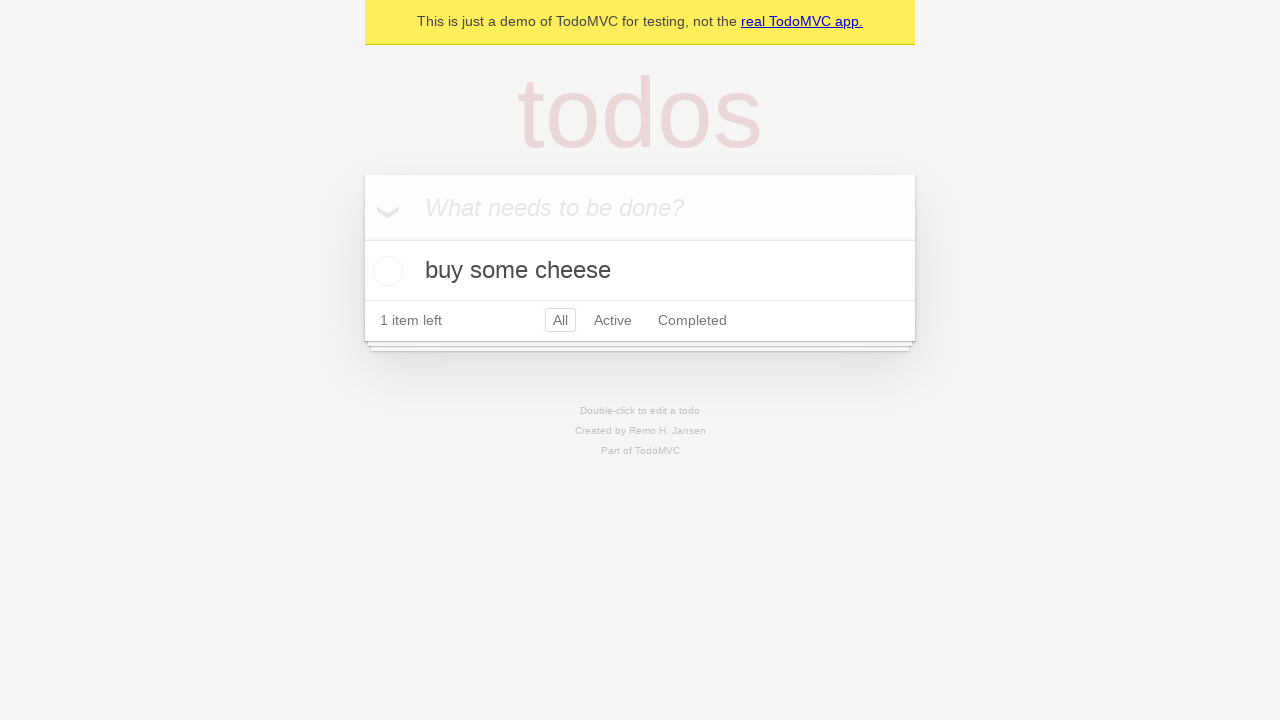

Filled todo input with 'feed the cat' on internal:attr=[placeholder="What needs to be done?"i]
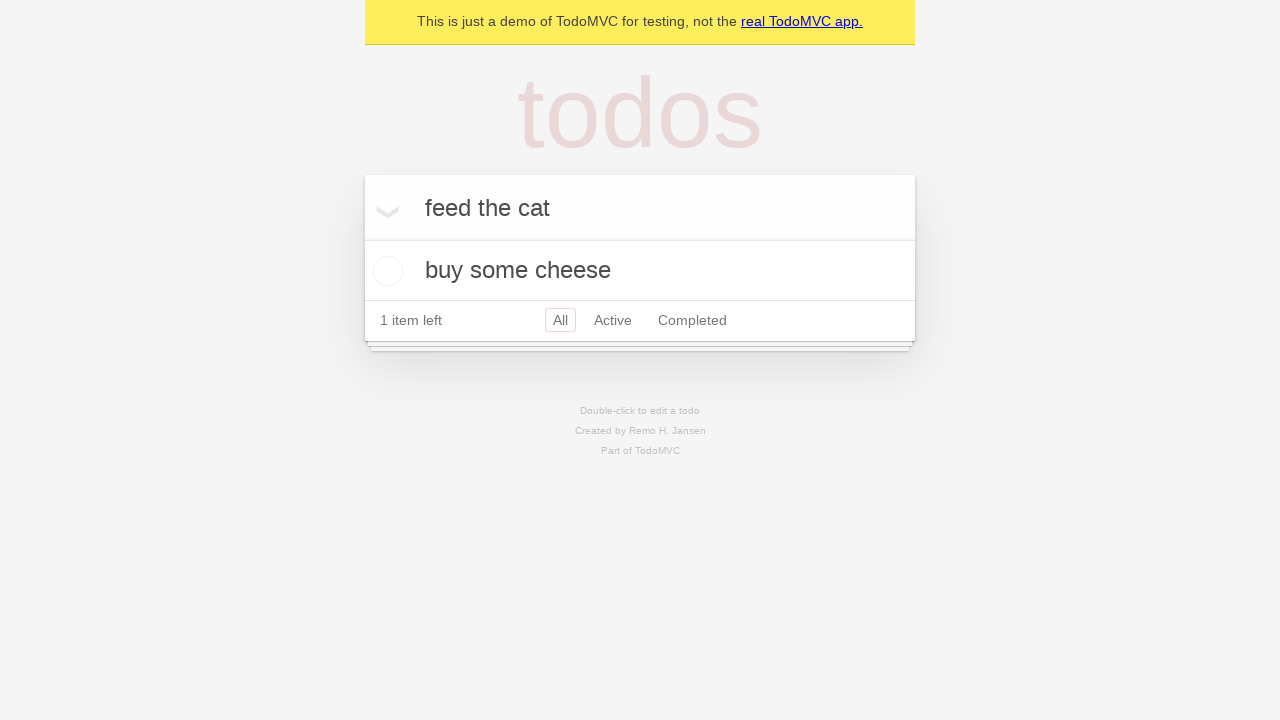

Pressed Enter to create todo 'feed the cat' on internal:attr=[placeholder="What needs to be done?"i]
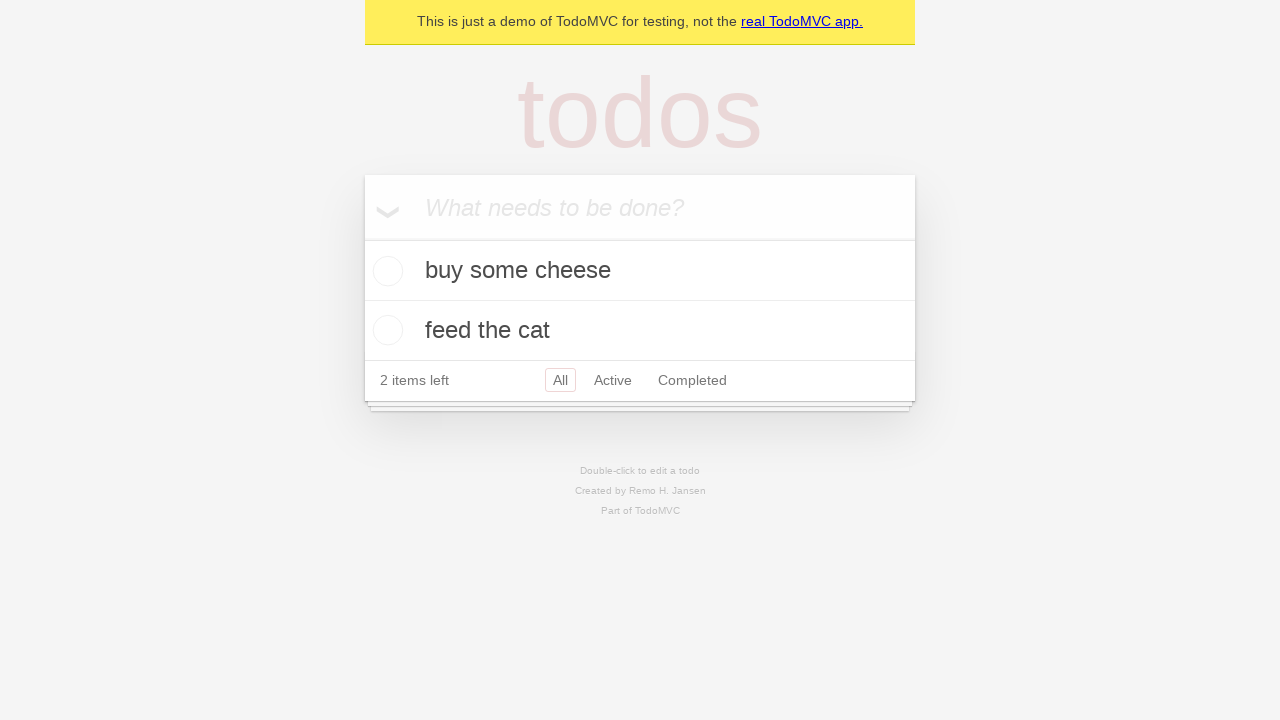

Filled todo input with 'book a doctors appointment' on internal:attr=[placeholder="What needs to be done?"i]
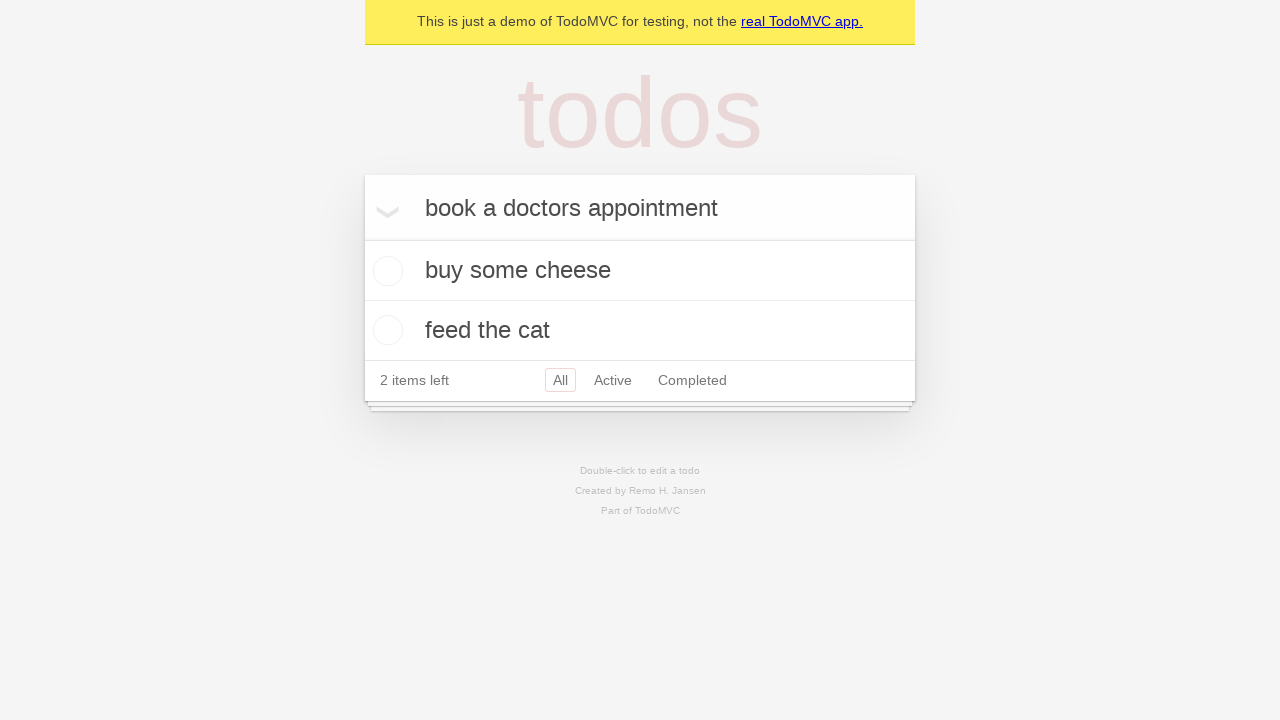

Pressed Enter to create todo 'book a doctors appointment' on internal:attr=[placeholder="What needs to be done?"i]
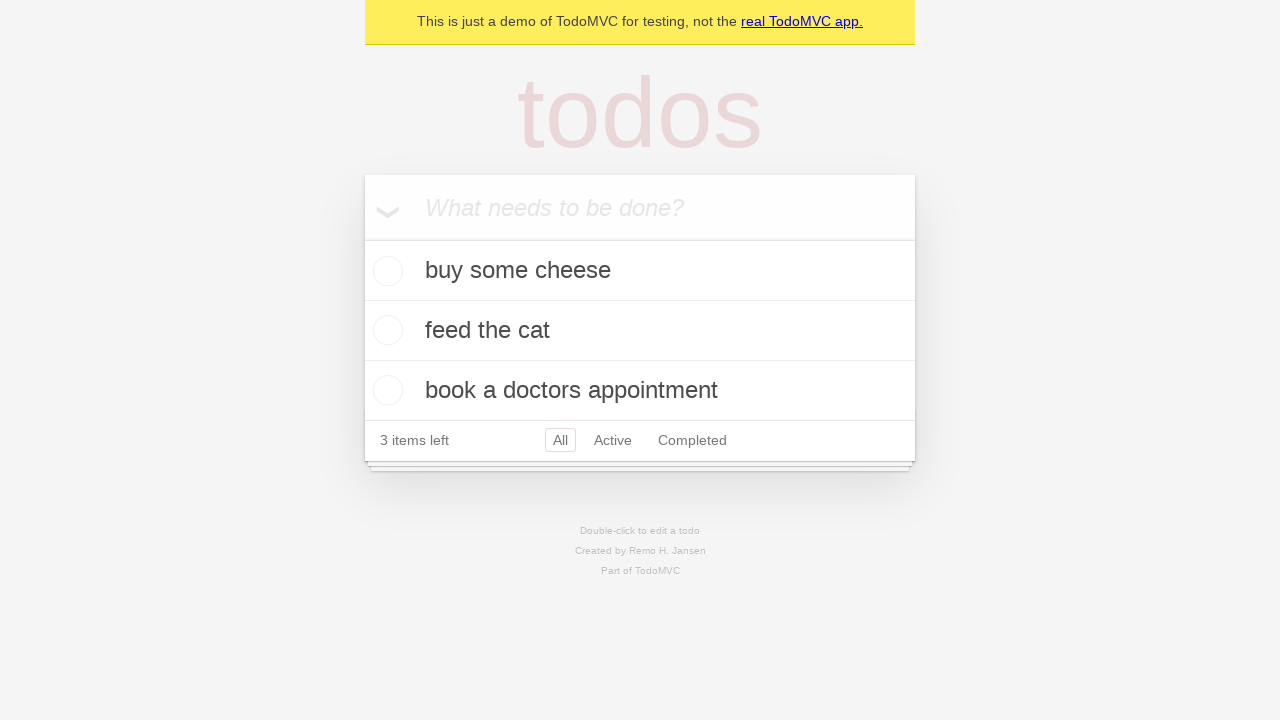

Got reference to all todo items
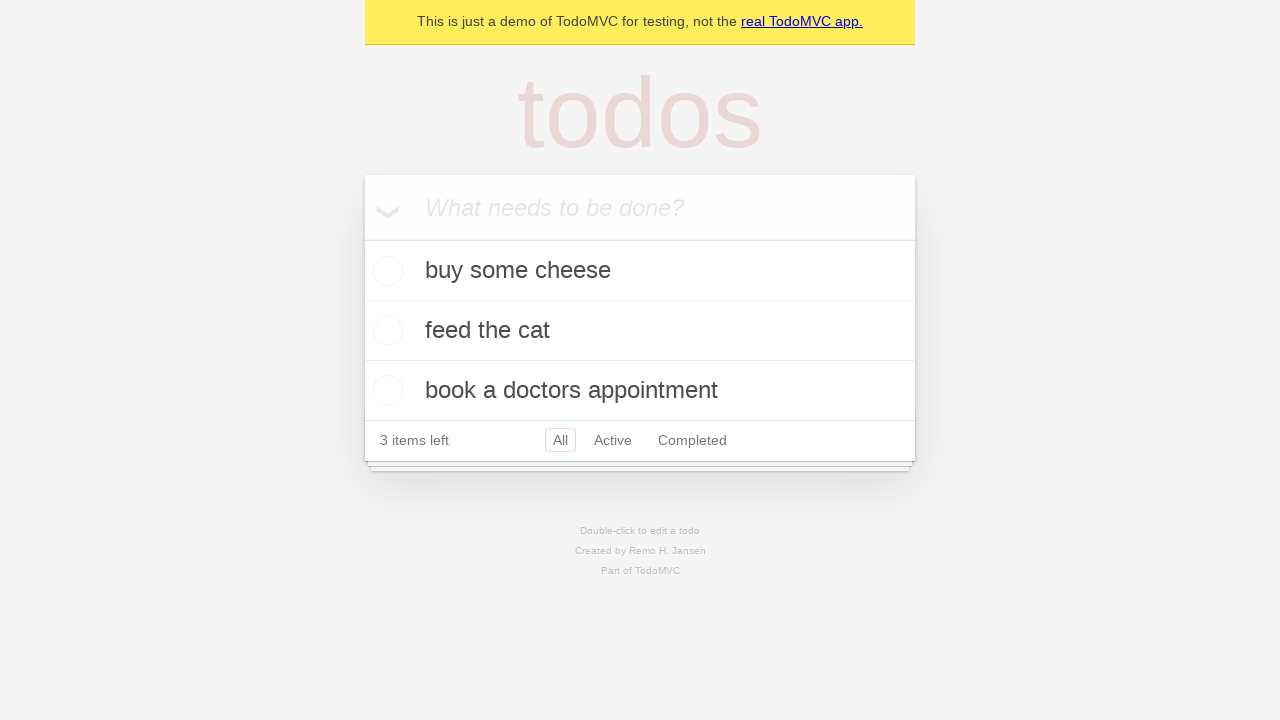

Double-clicked the second todo item to enter edit mode at (640, 331) on internal:testid=[data-testid="todo-item"s] >> nth=1
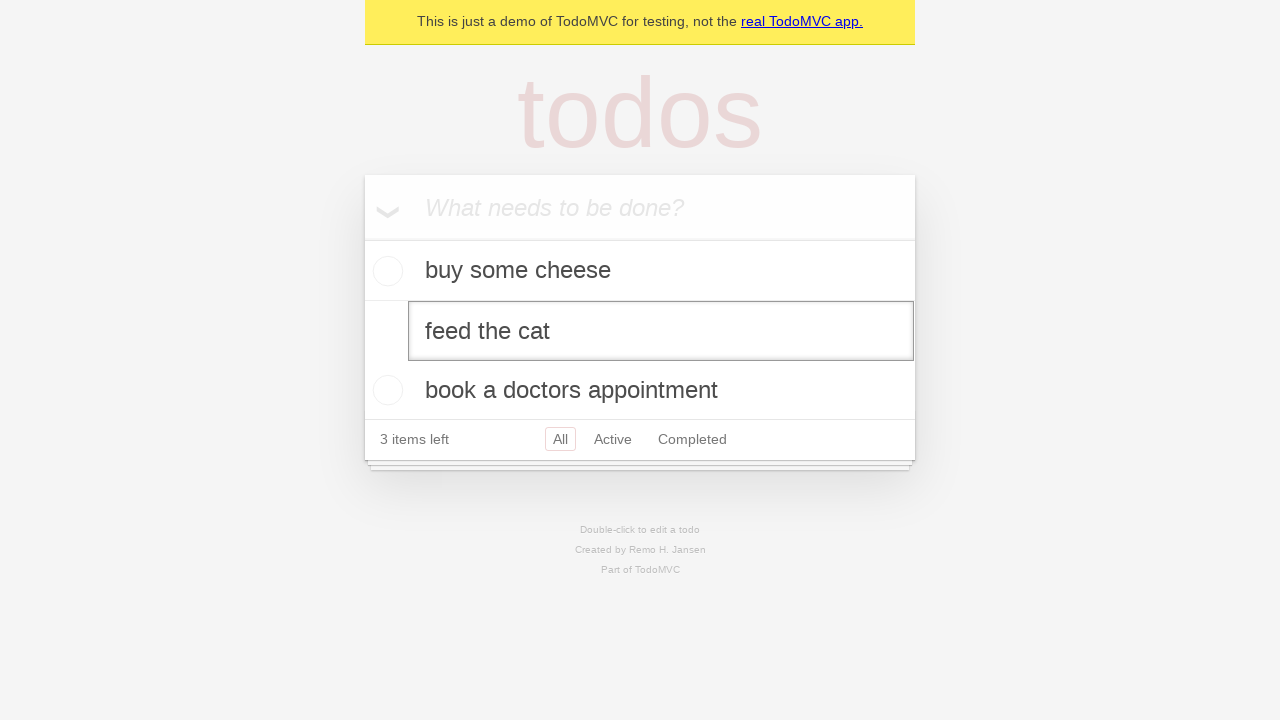

Cleared the edit textbox by filling with empty string on internal:testid=[data-testid="todo-item"s] >> nth=1 >> internal:role=textbox[nam
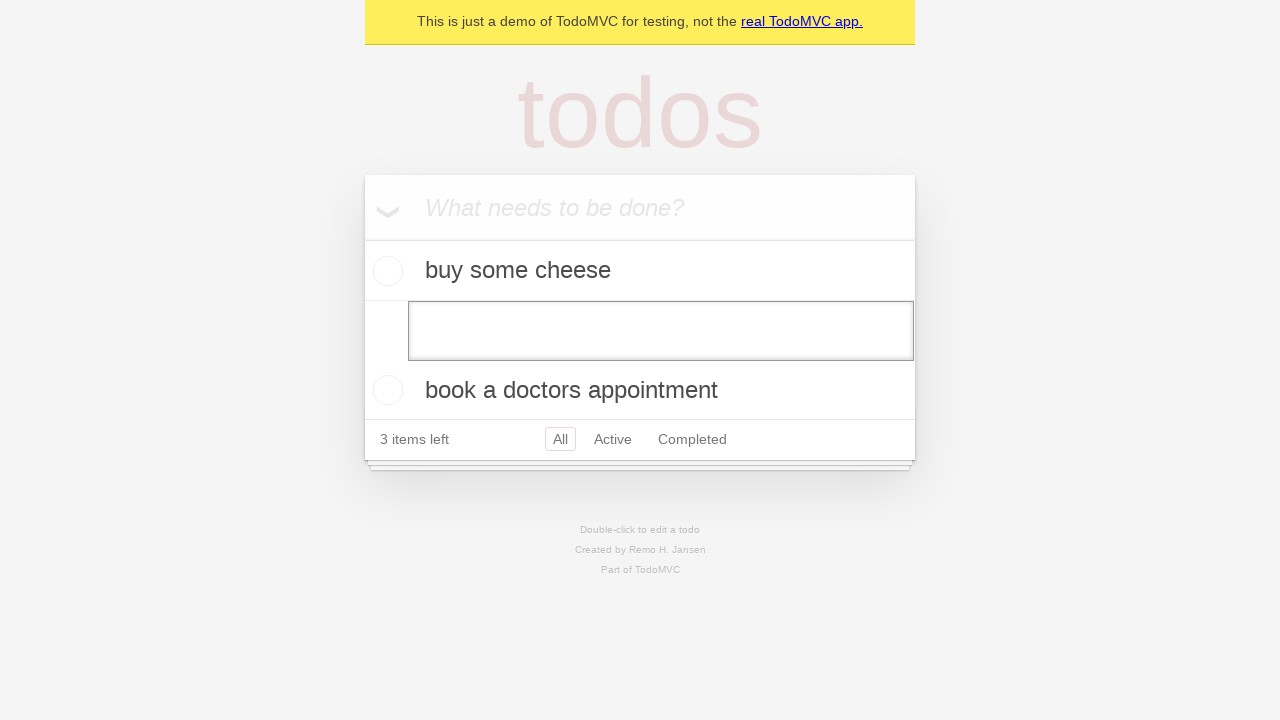

Pressed Enter to confirm removal of todo item on internal:testid=[data-testid="todo-item"s] >> nth=1 >> internal:role=textbox[nam
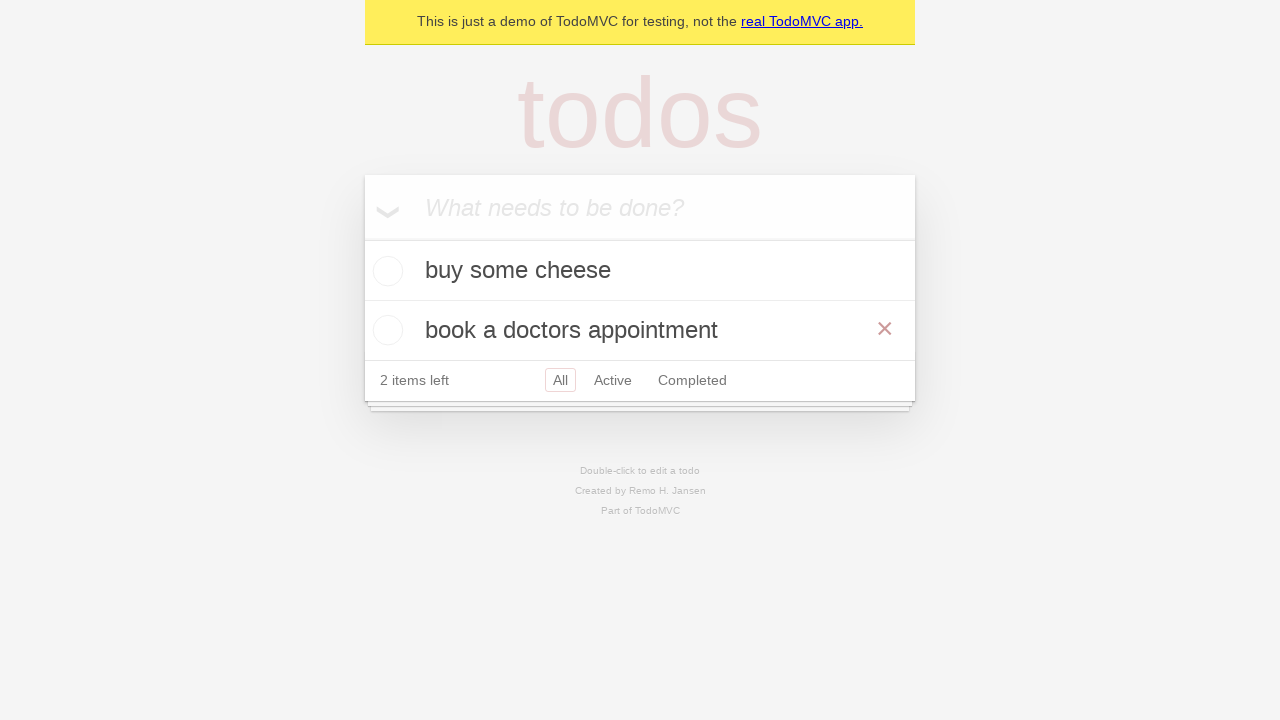

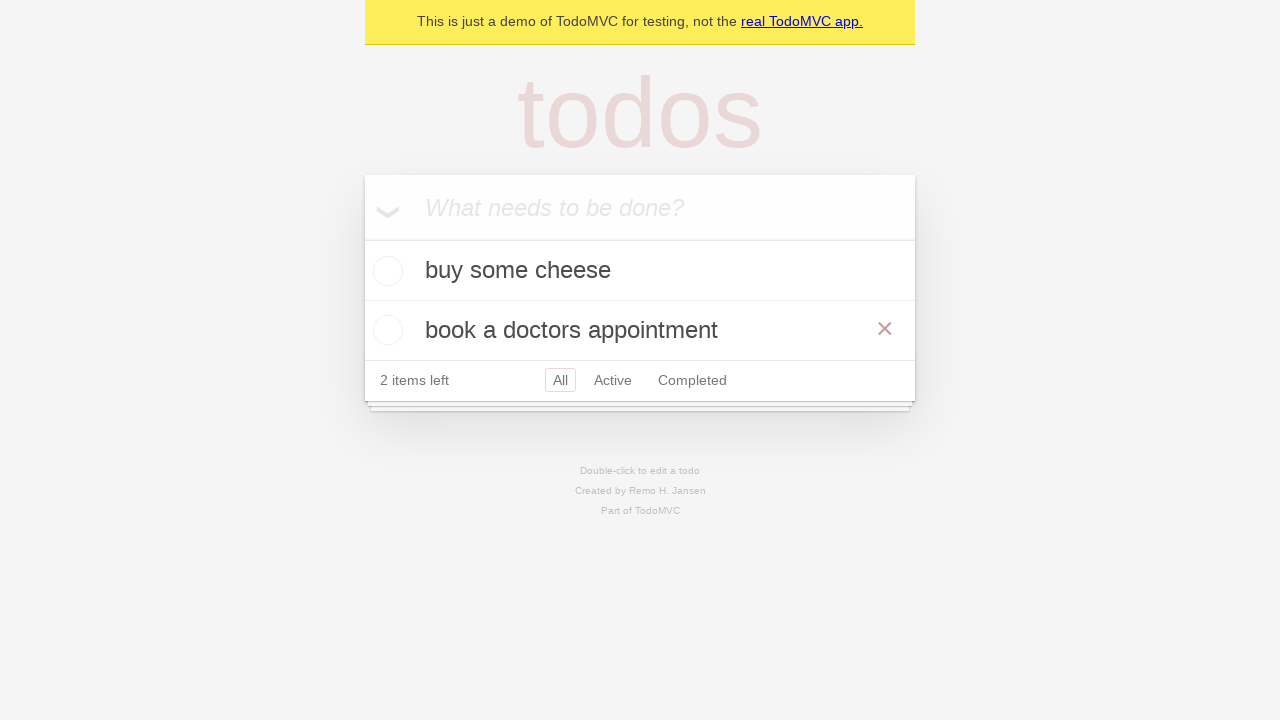